Tests window handle functionality by clicking a link that opens a new window, switching between the original and new window multiple times, and verifying page titles in each window.

Starting URL: https://the-internet.herokuapp.com/windows

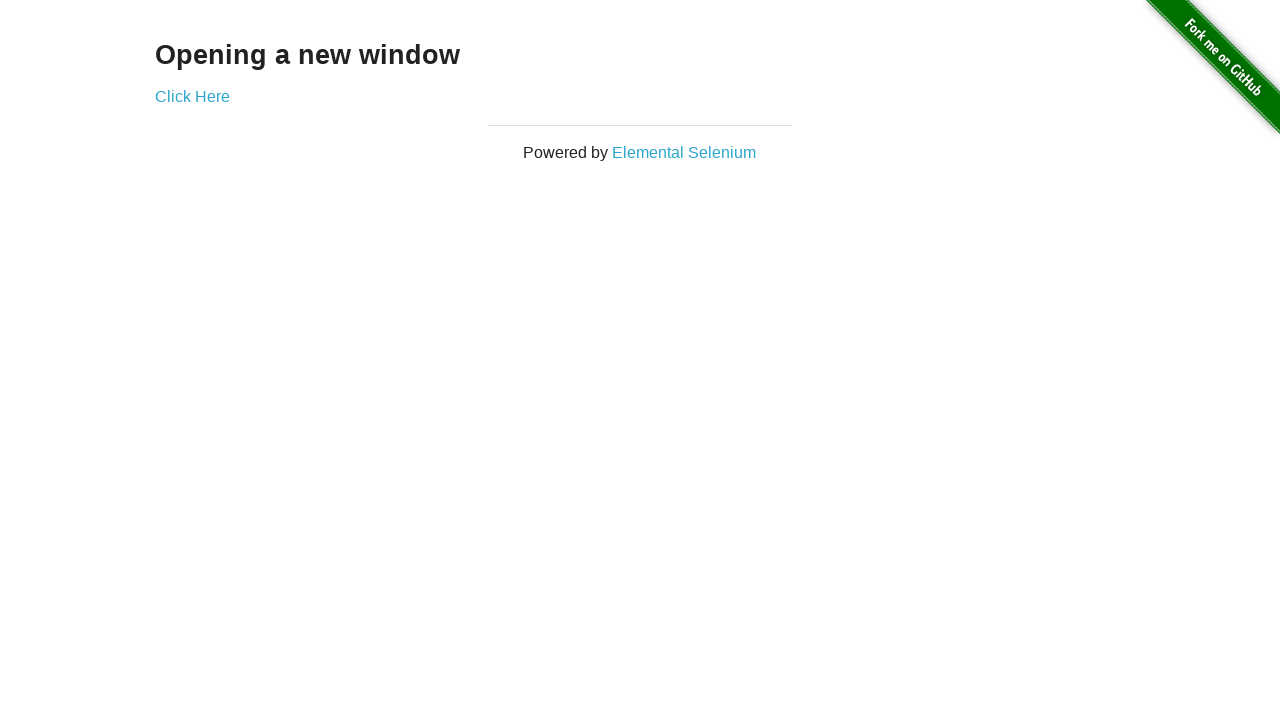

Waited for 'Opening a new window' heading to load
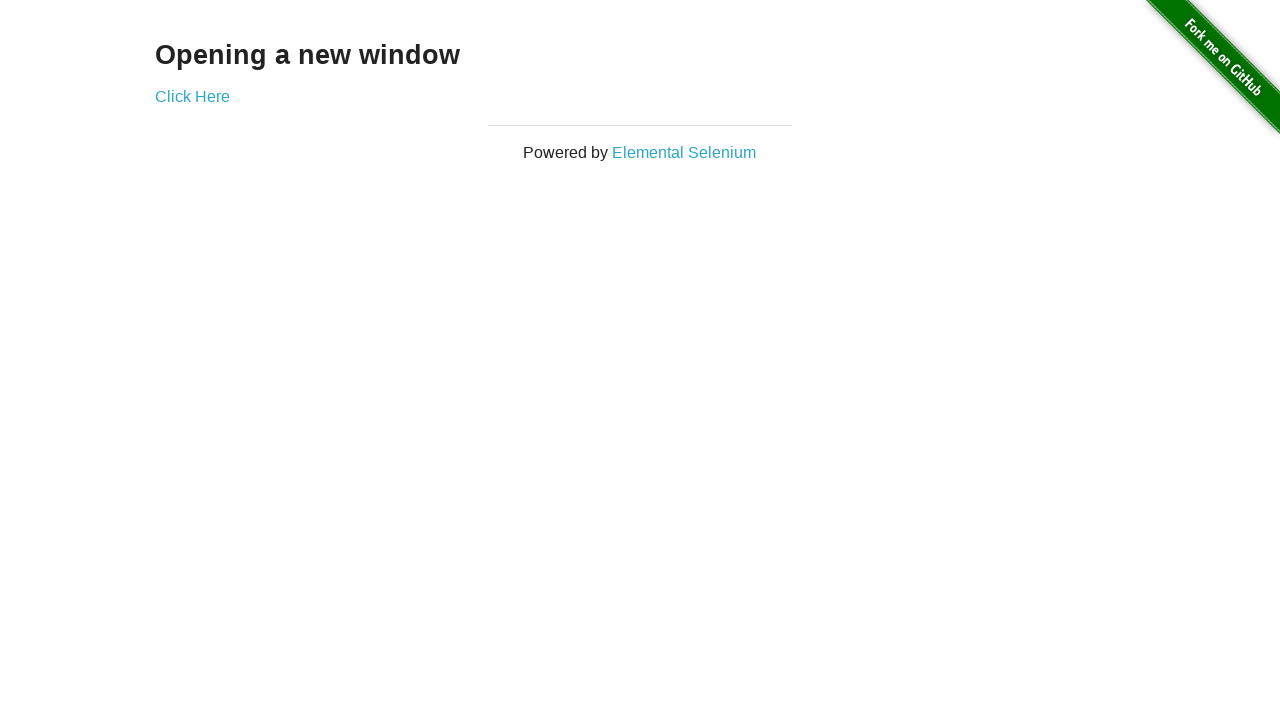

Verified original page title is 'The Internet'
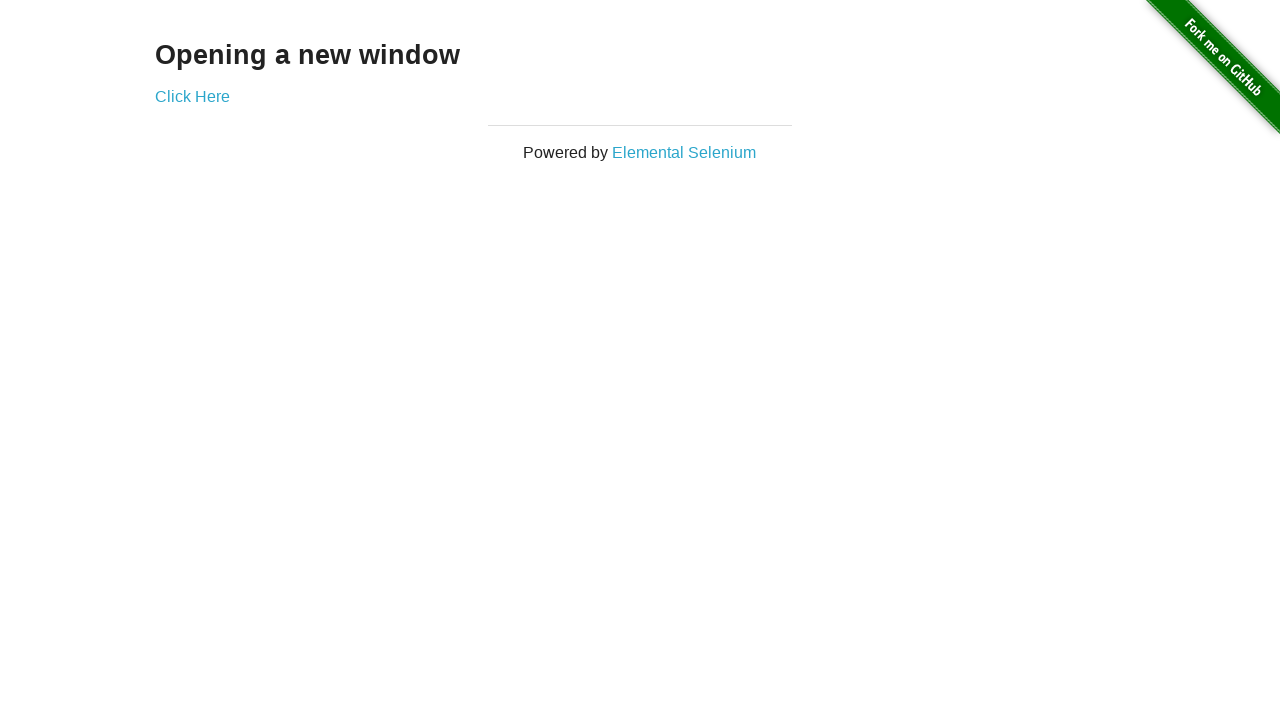

Clicked 'Click Here' link to open new window at (192, 96) on text=Click Here
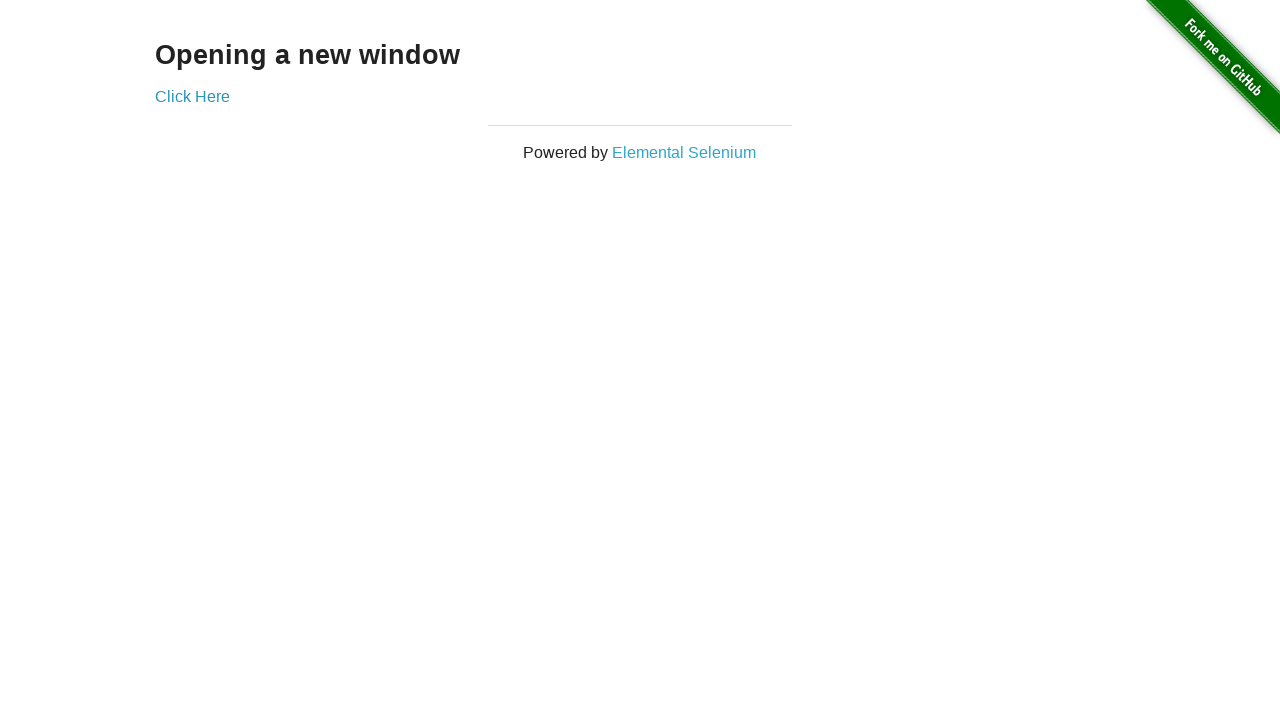

New window opened and loaded
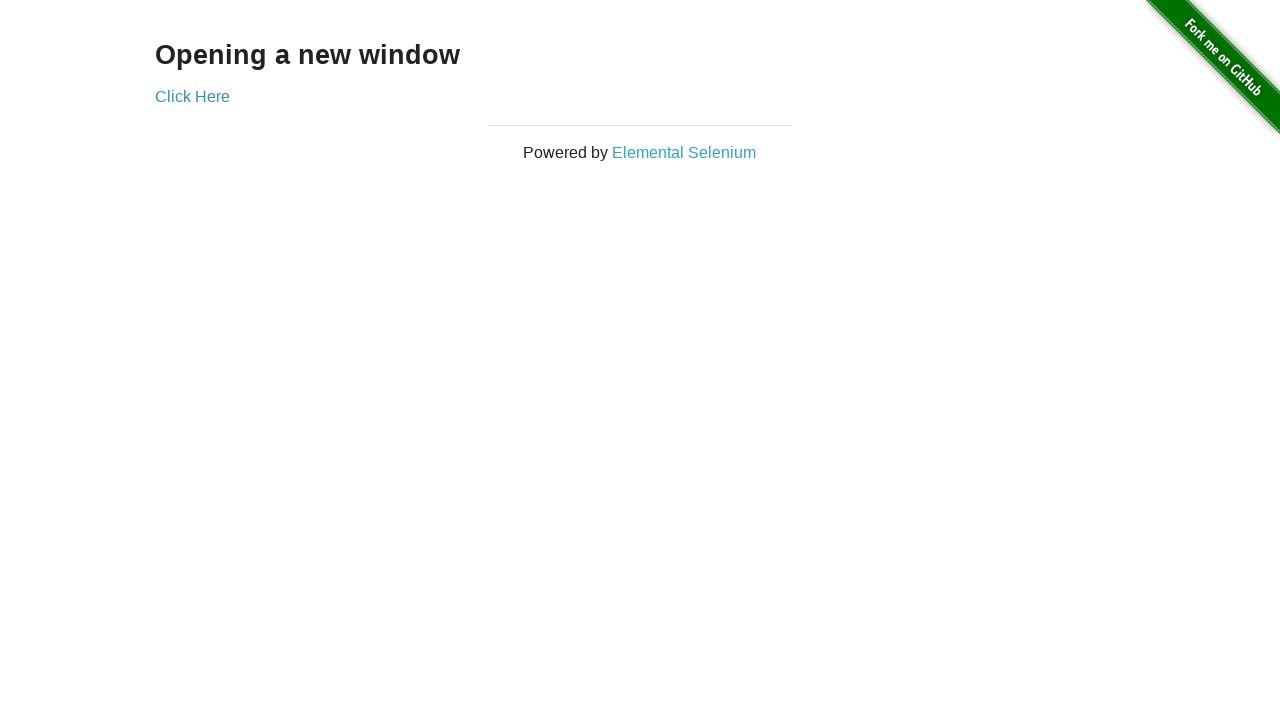

Verified new window title is 'New Window'
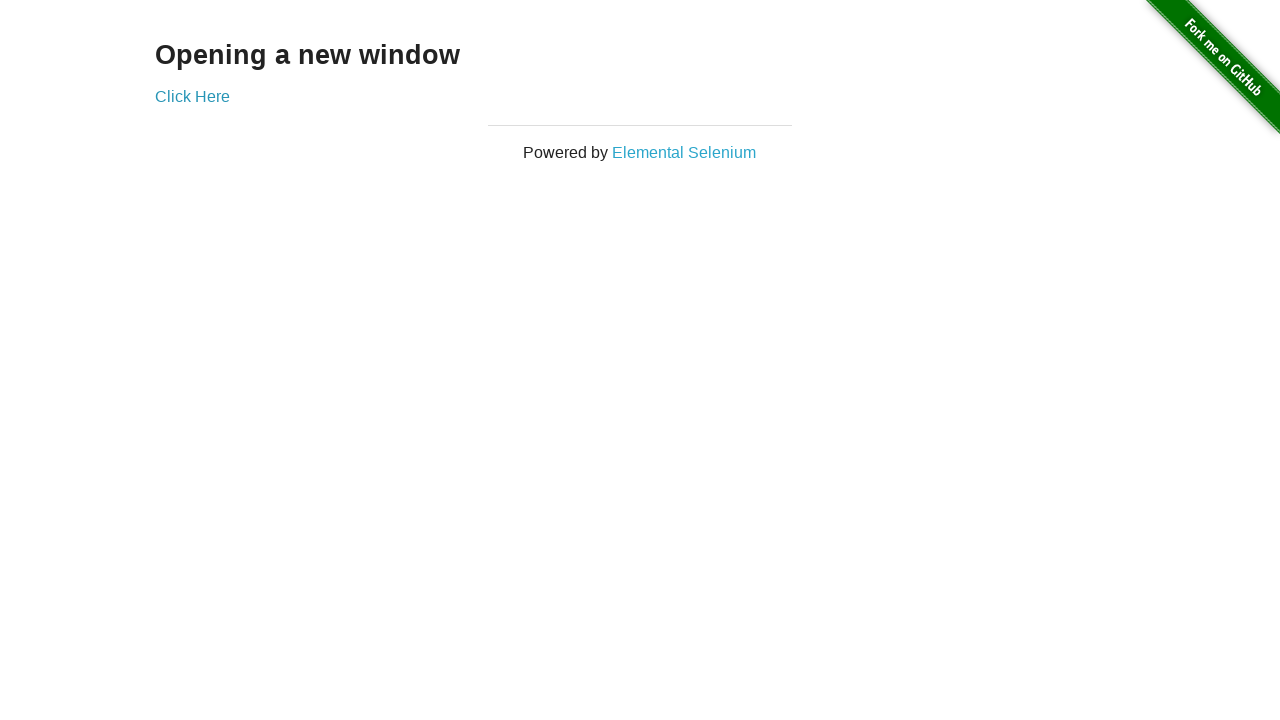

Switched back to original window
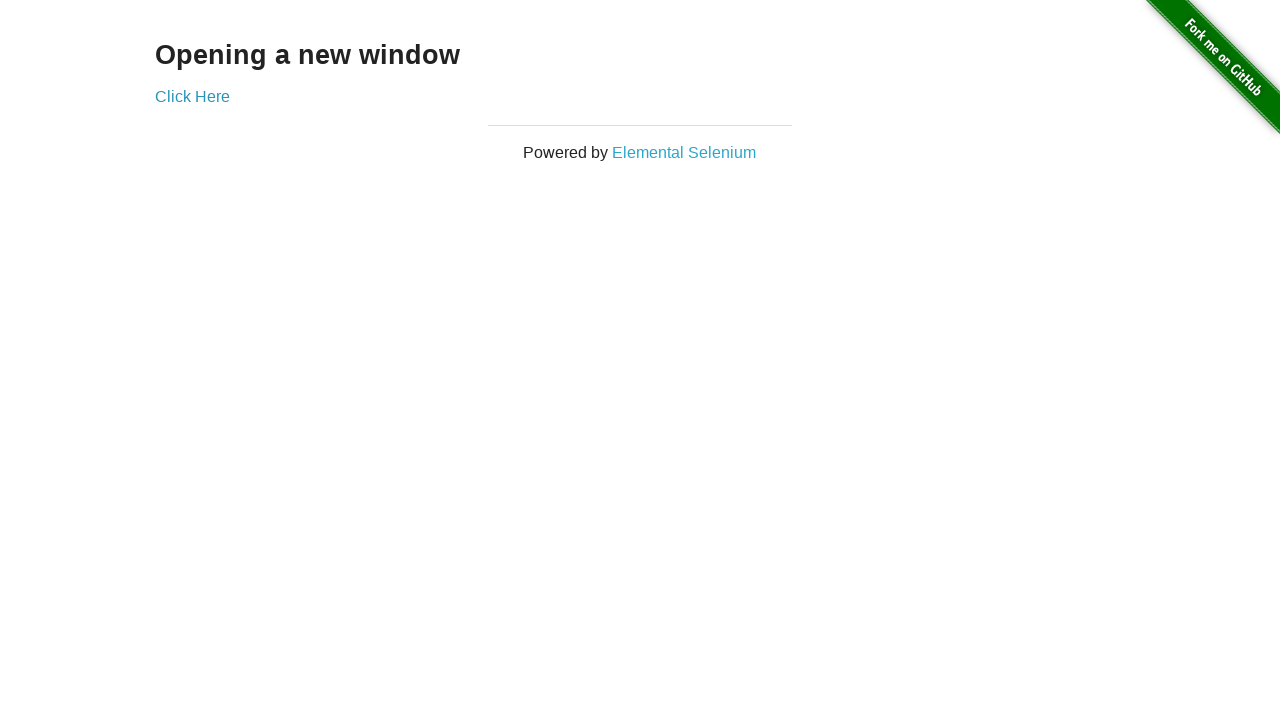

Verified original window title is still 'The Internet'
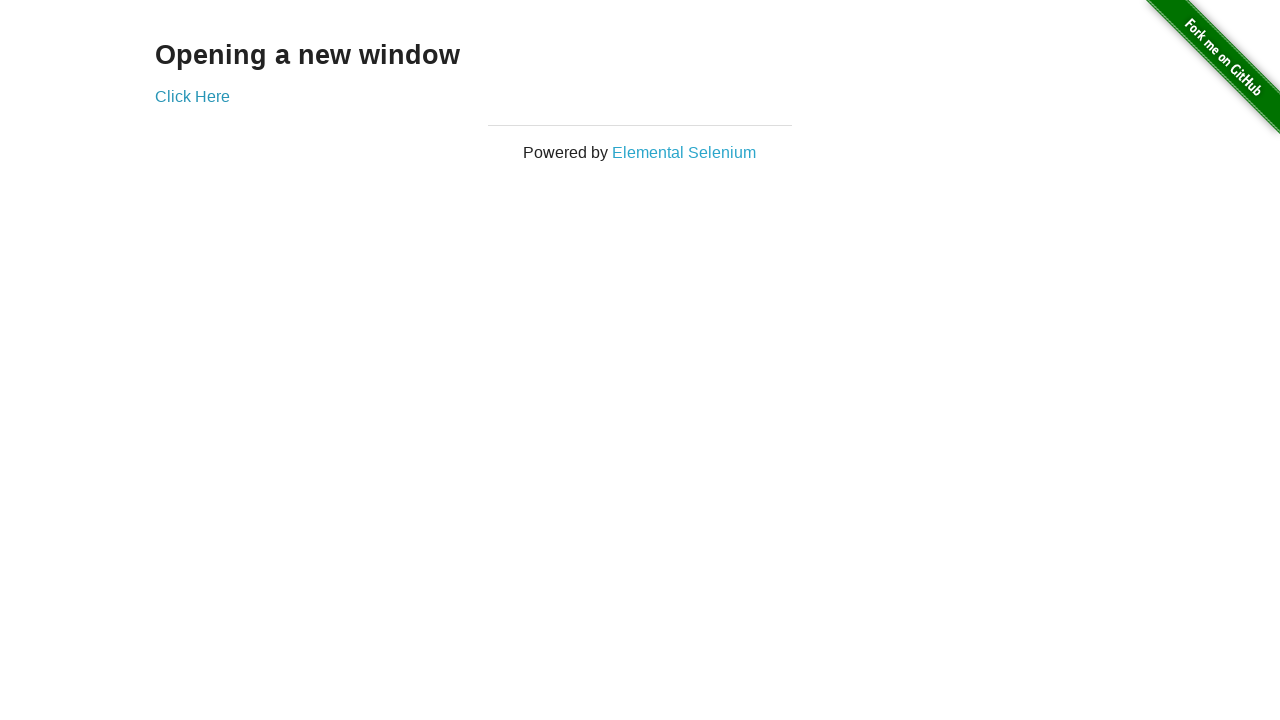

Switched to new window
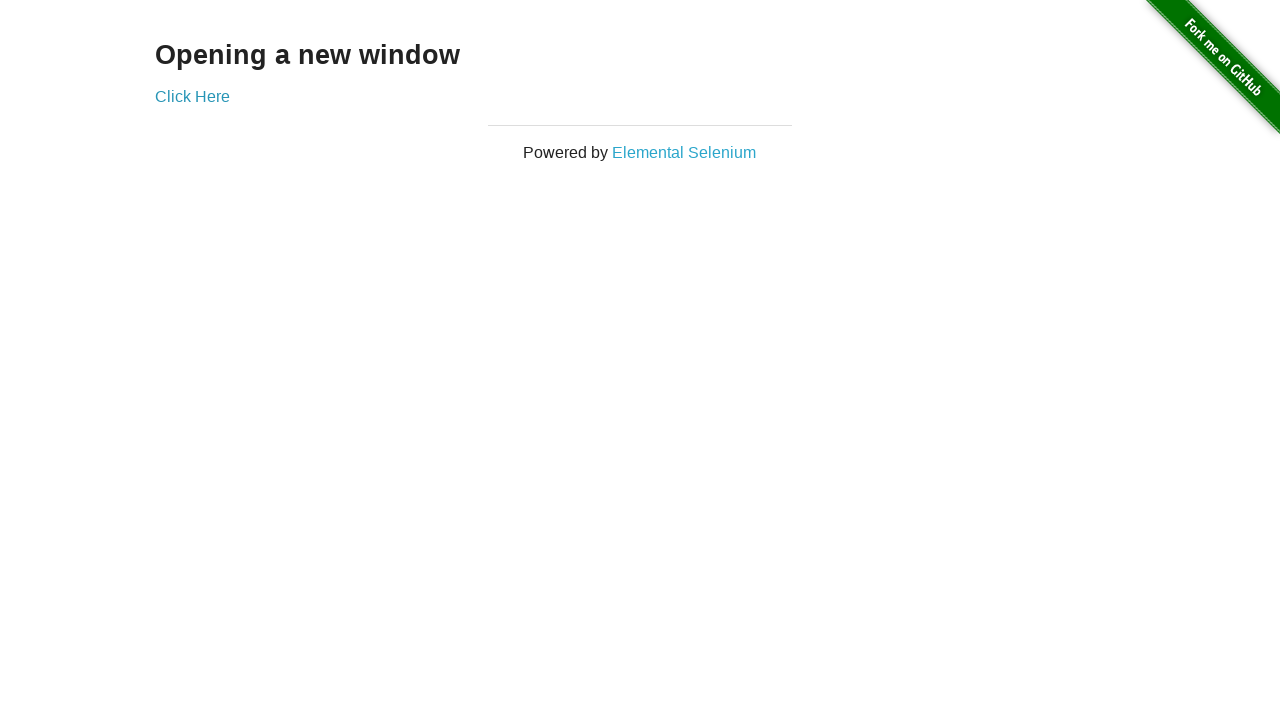

Switched back to original window
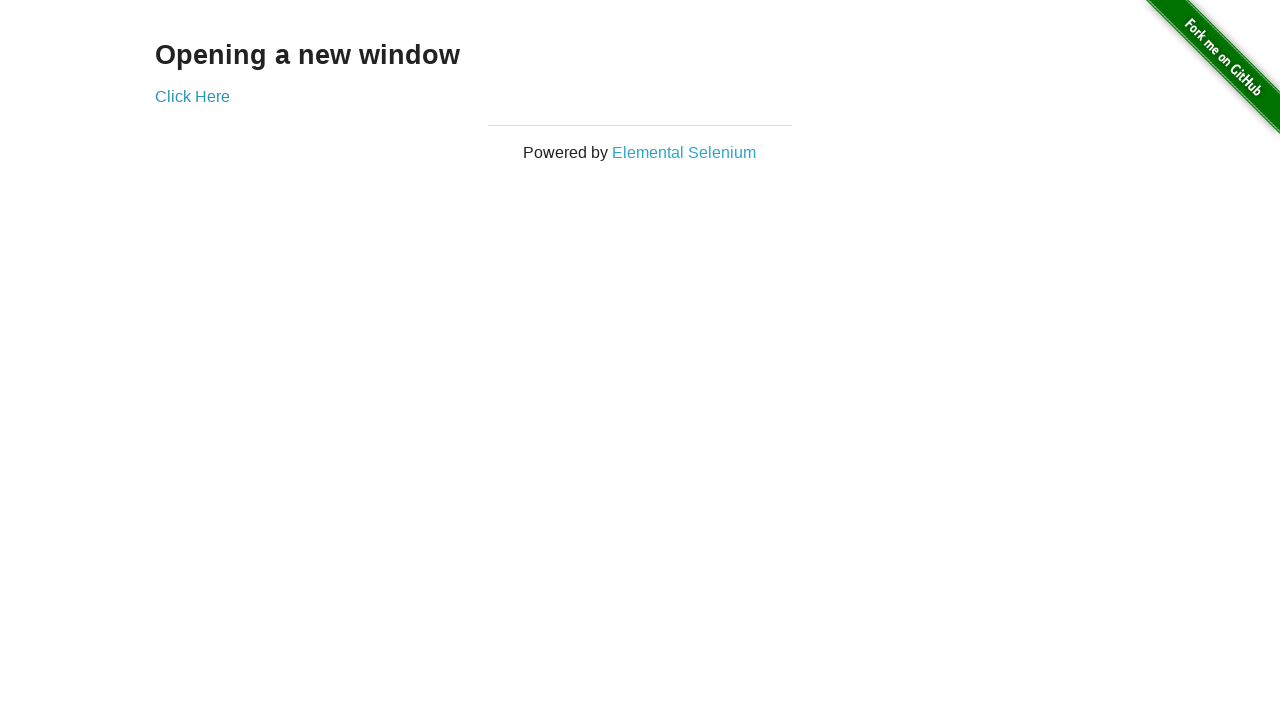

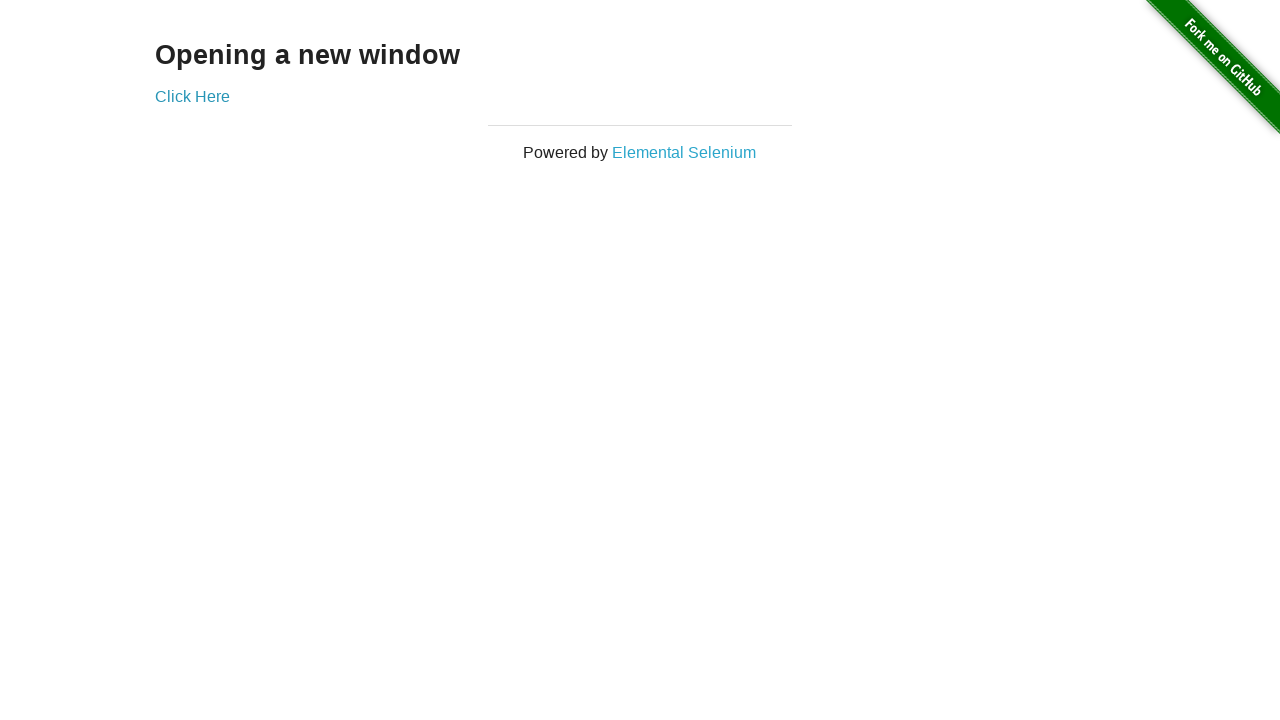